Tests mouseover/hover action by navigating through links to a test page and hovering over the h1 heading element

Starting URL: https://teserat.github.io/welcome/

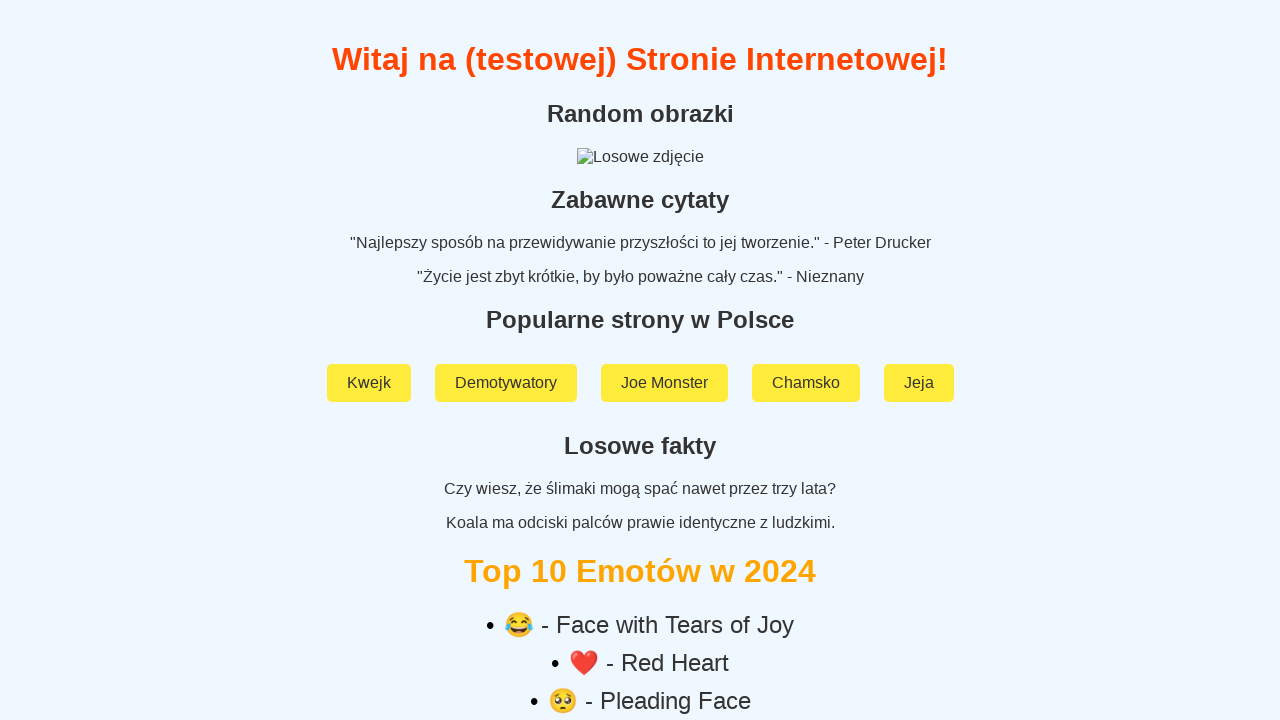

Clicked on 'Rozchodniak' link at (640, 592) on a:text('Rozchodniak')
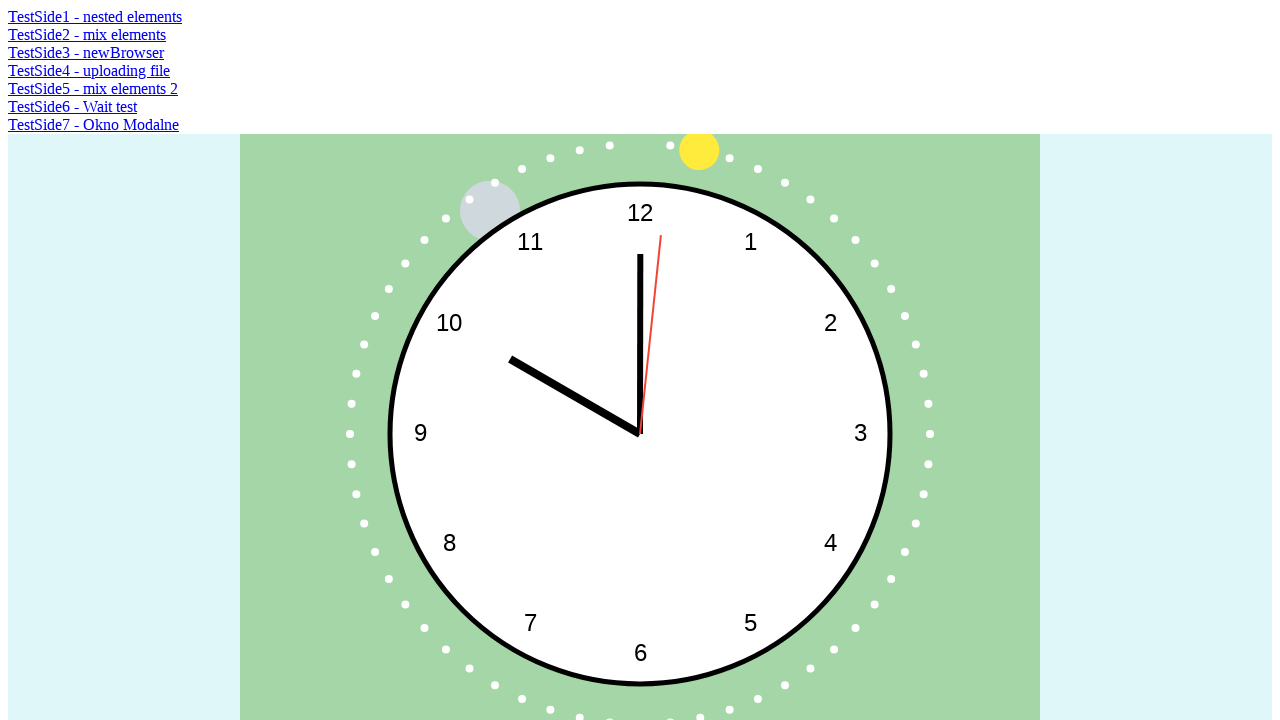

Clicked on 'TestSide2 - mix elements' link at (87, 34) on a:text('TestSide2 - mix elements')
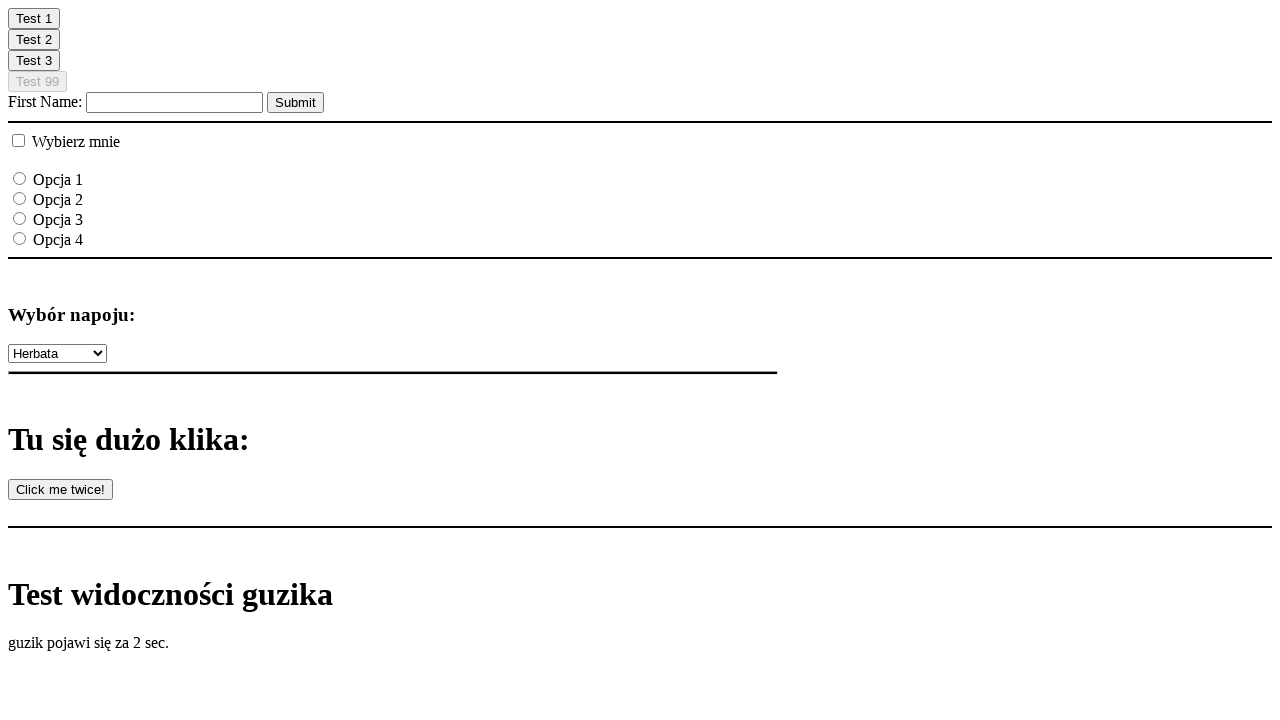

Hovered over h1 heading element at (640, 439) on h1
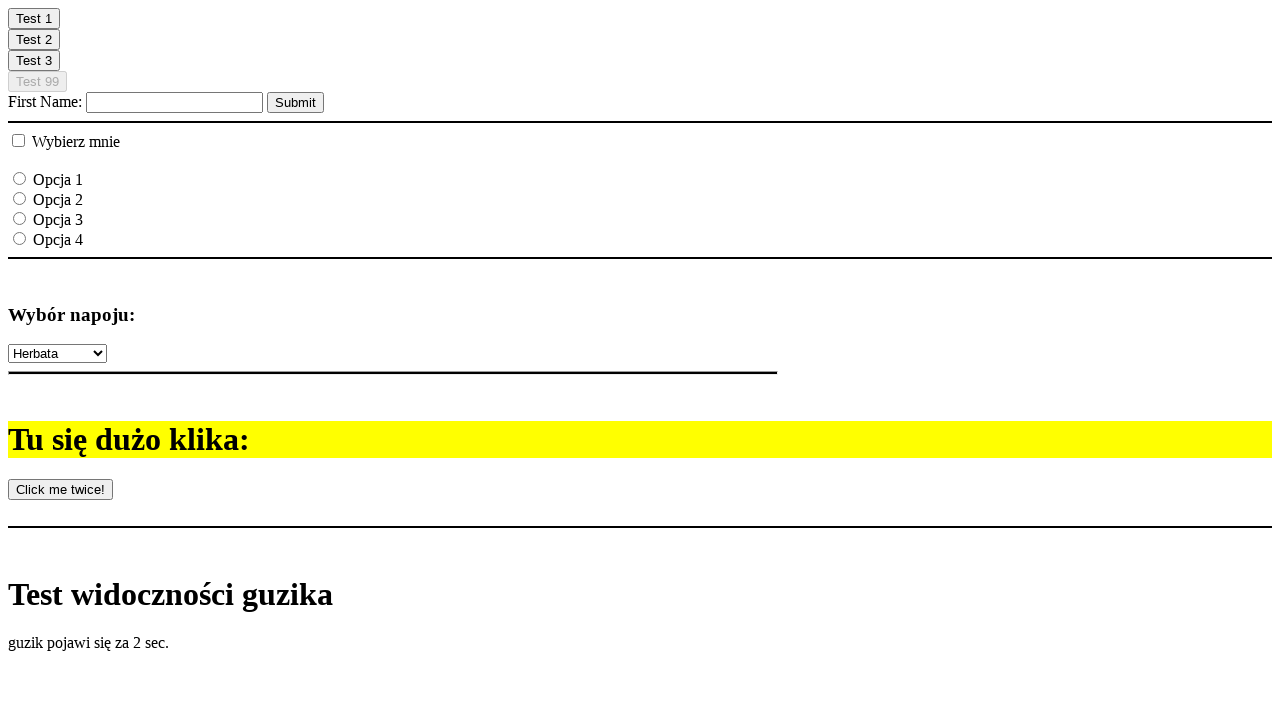

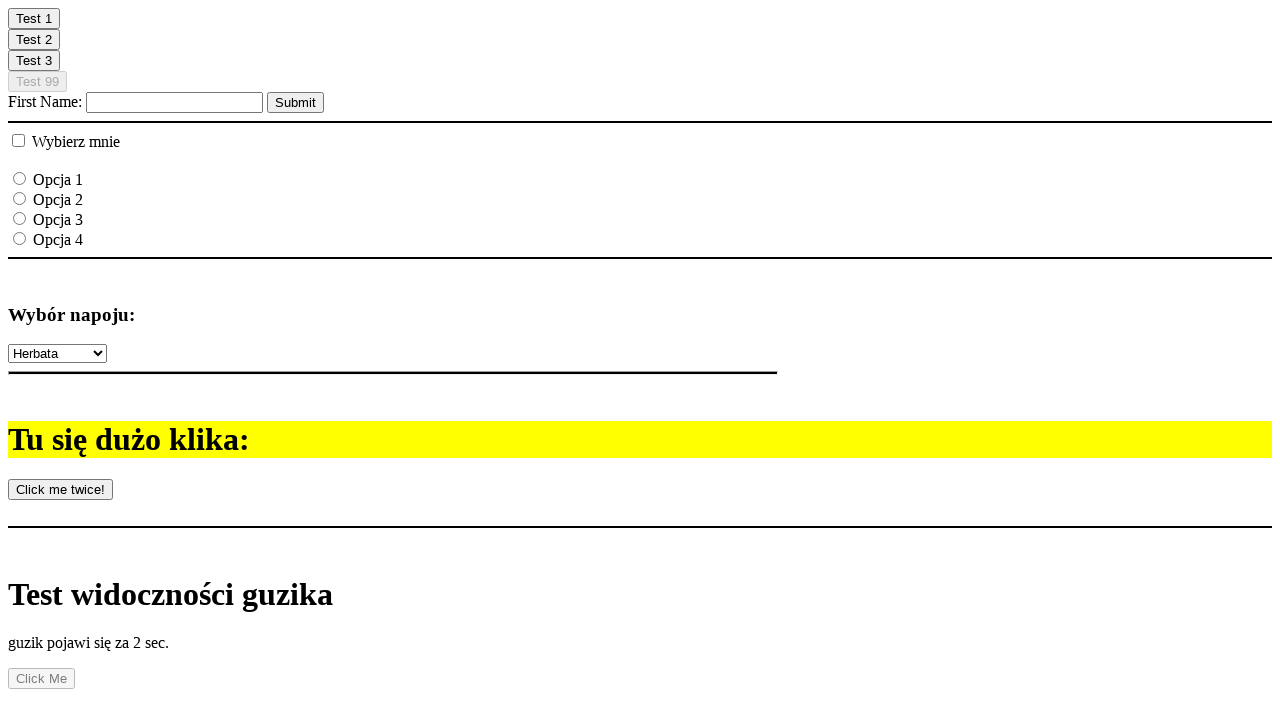